Tests that the complete all checkbox updates state when individual items are completed or cleared

Starting URL: https://demo.playwright.dev/todomvc

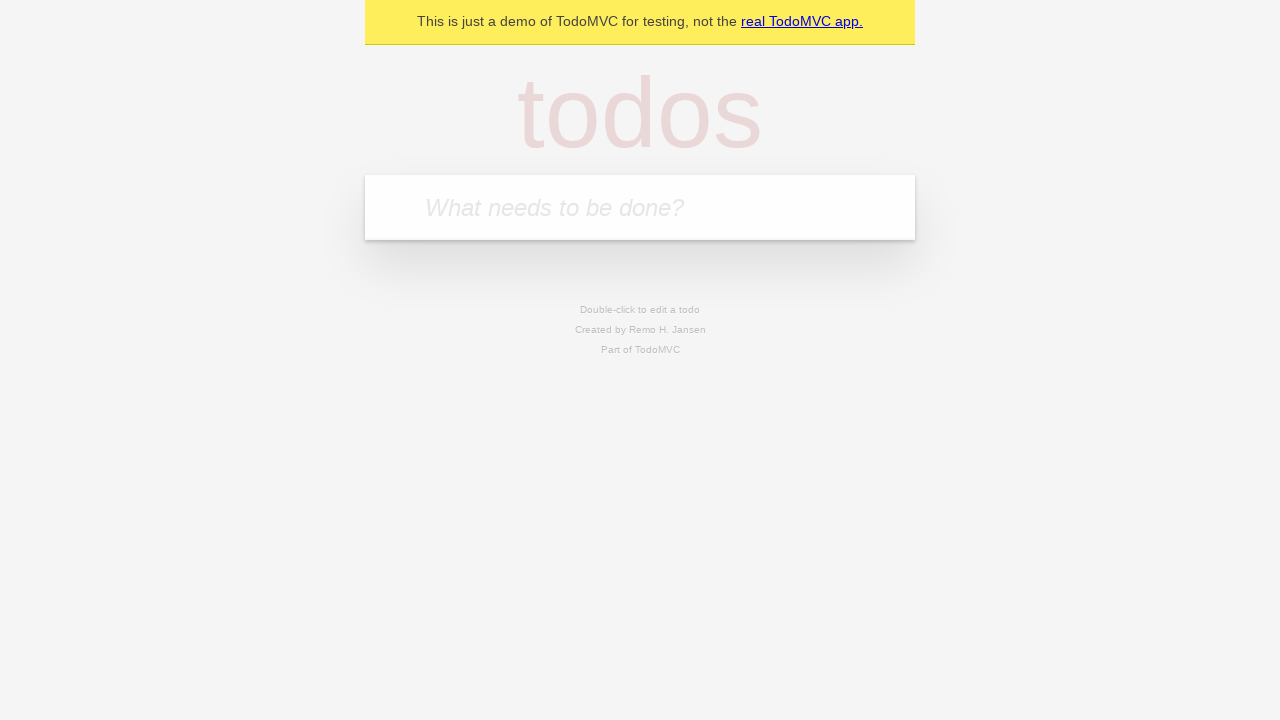

Filled first todo input with 'buy some cheese' on internal:attr=[placeholder="What needs to be done?"i]
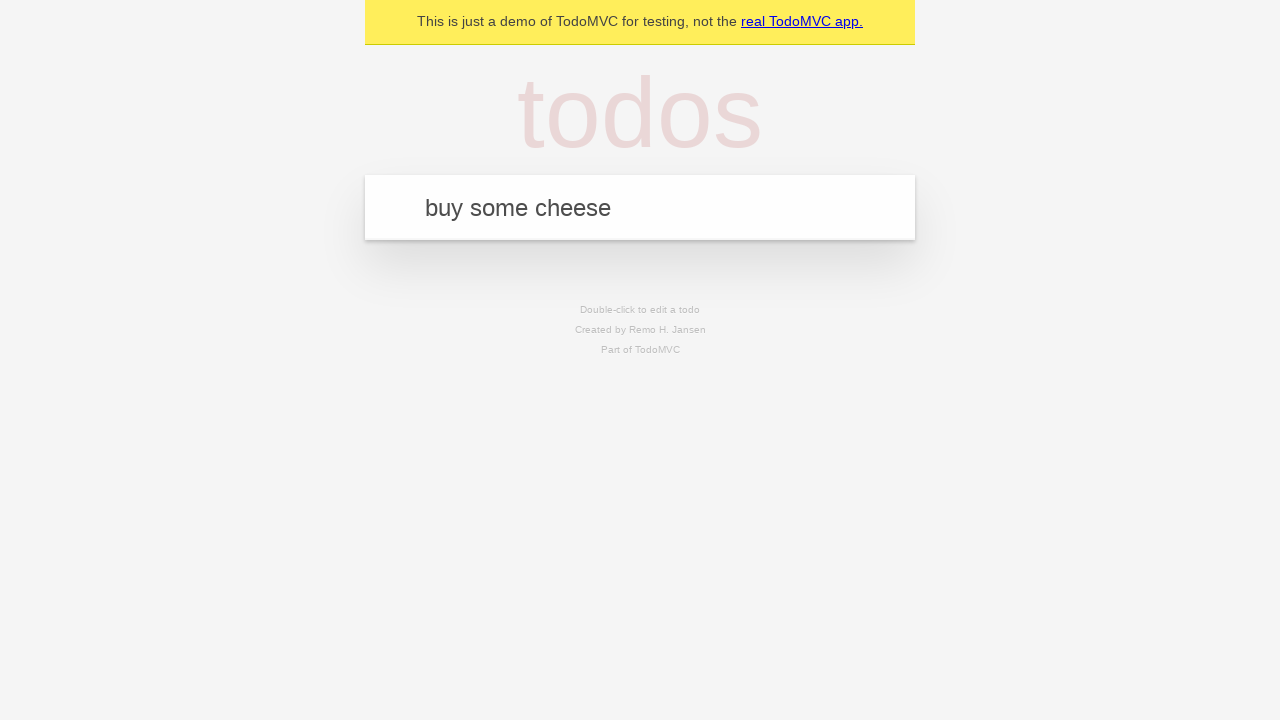

Pressed Enter to add first todo on internal:attr=[placeholder="What needs to be done?"i]
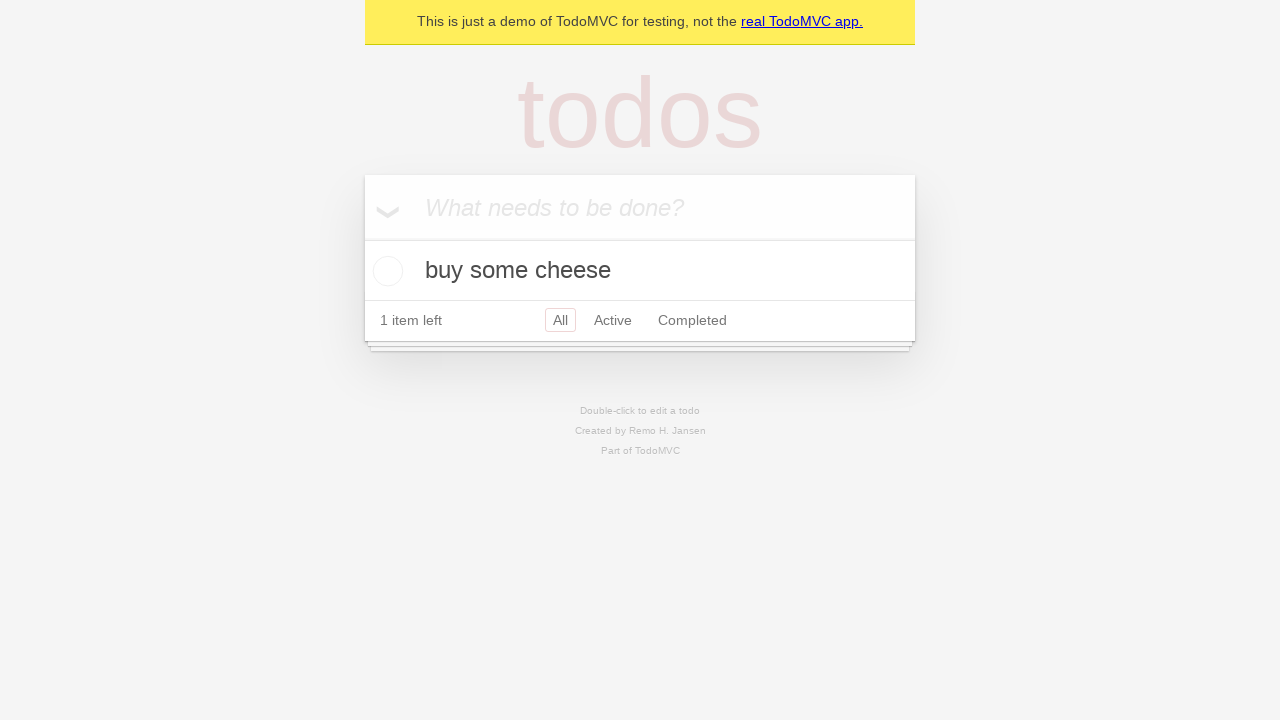

Filled second todo input with 'feed the cat' on internal:attr=[placeholder="What needs to be done?"i]
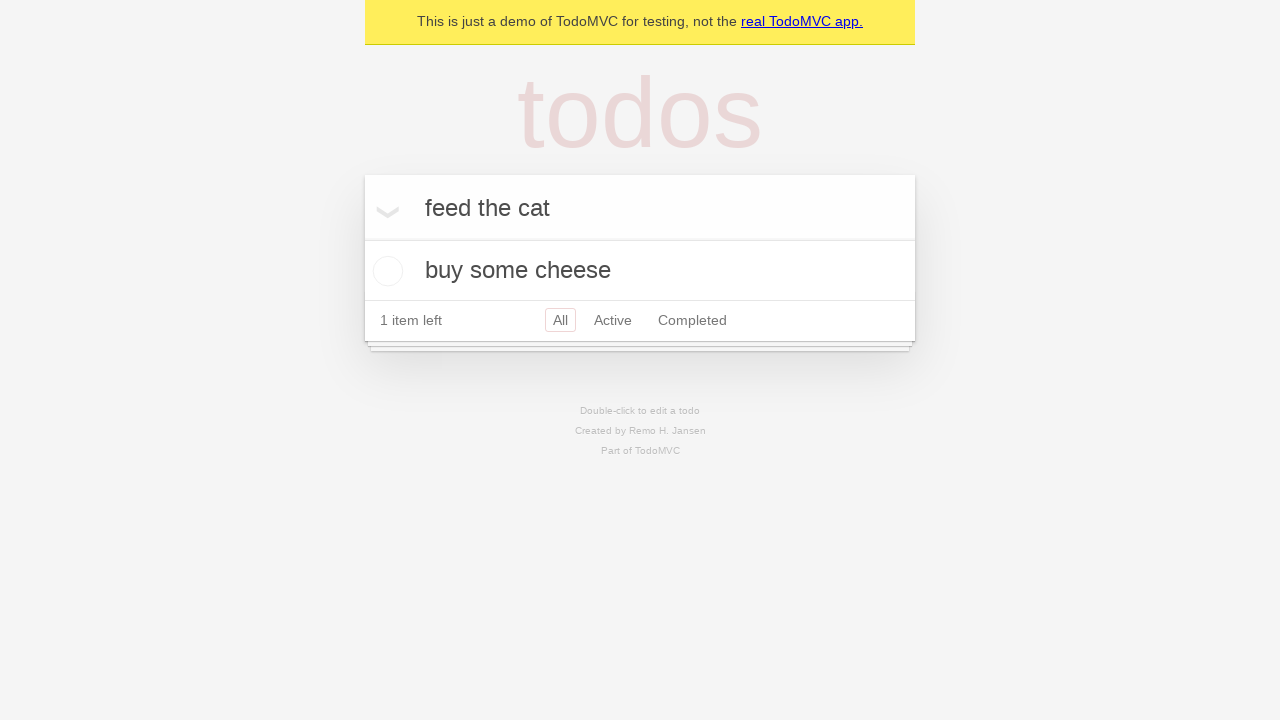

Pressed Enter to add second todo on internal:attr=[placeholder="What needs to be done?"i]
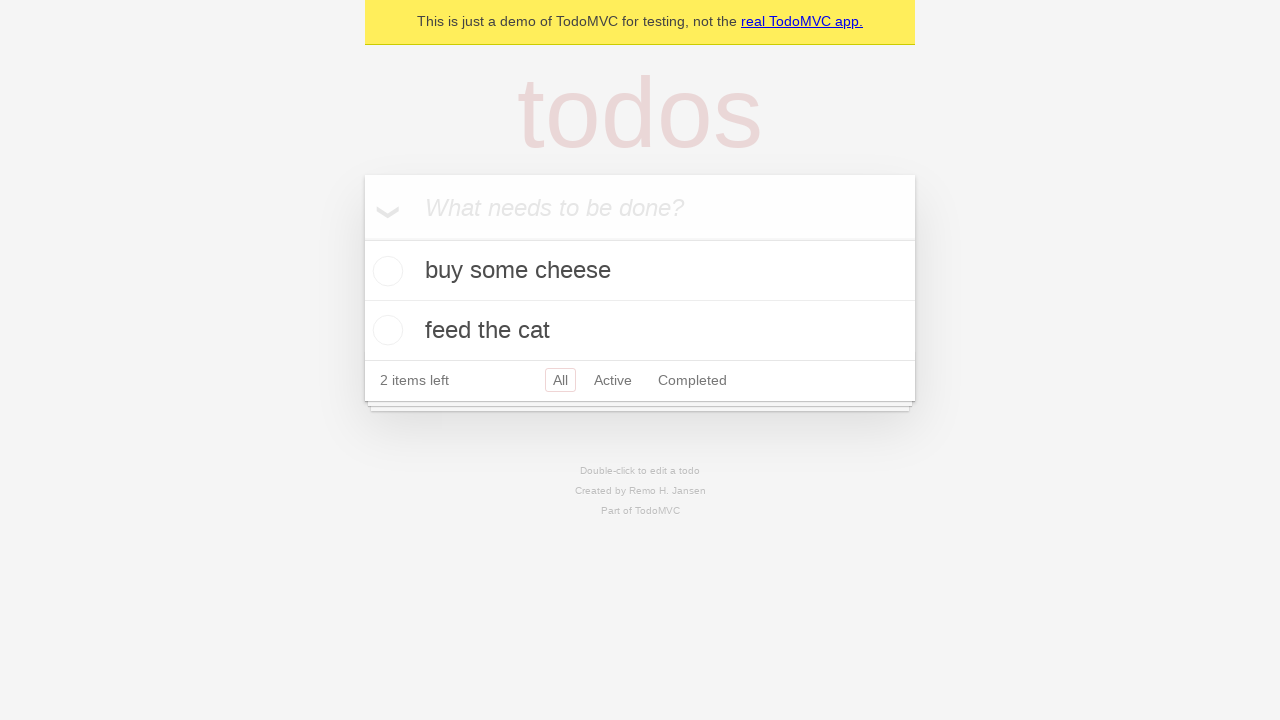

Filled third todo input with 'book a doctors appointment' on internal:attr=[placeholder="What needs to be done?"i]
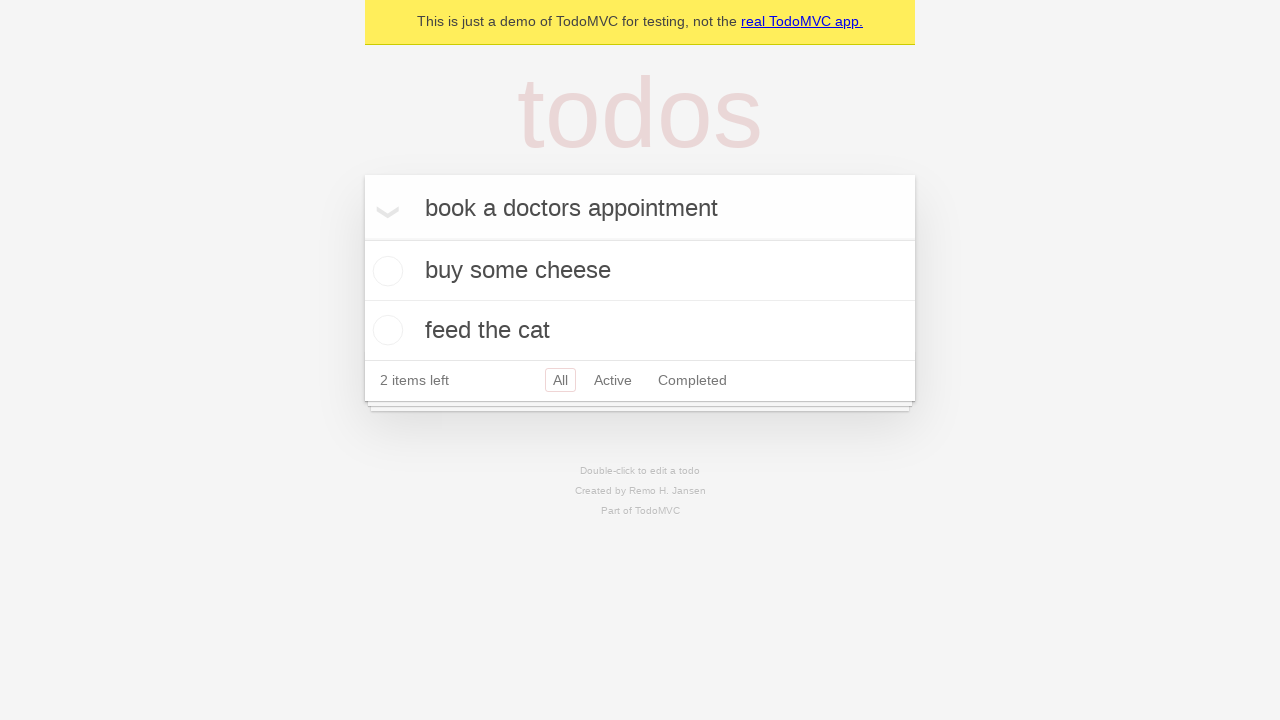

Pressed Enter to add third todo on internal:attr=[placeholder="What needs to be done?"i]
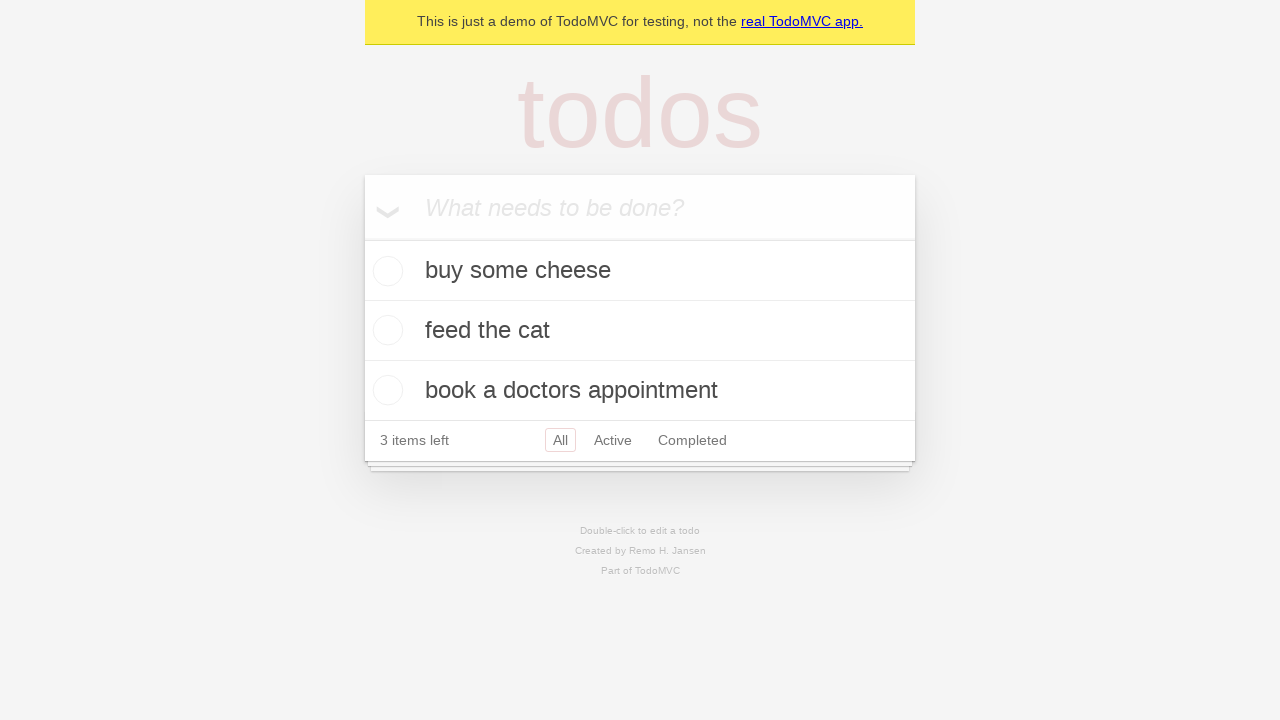

All 3 todos loaded in localStorage
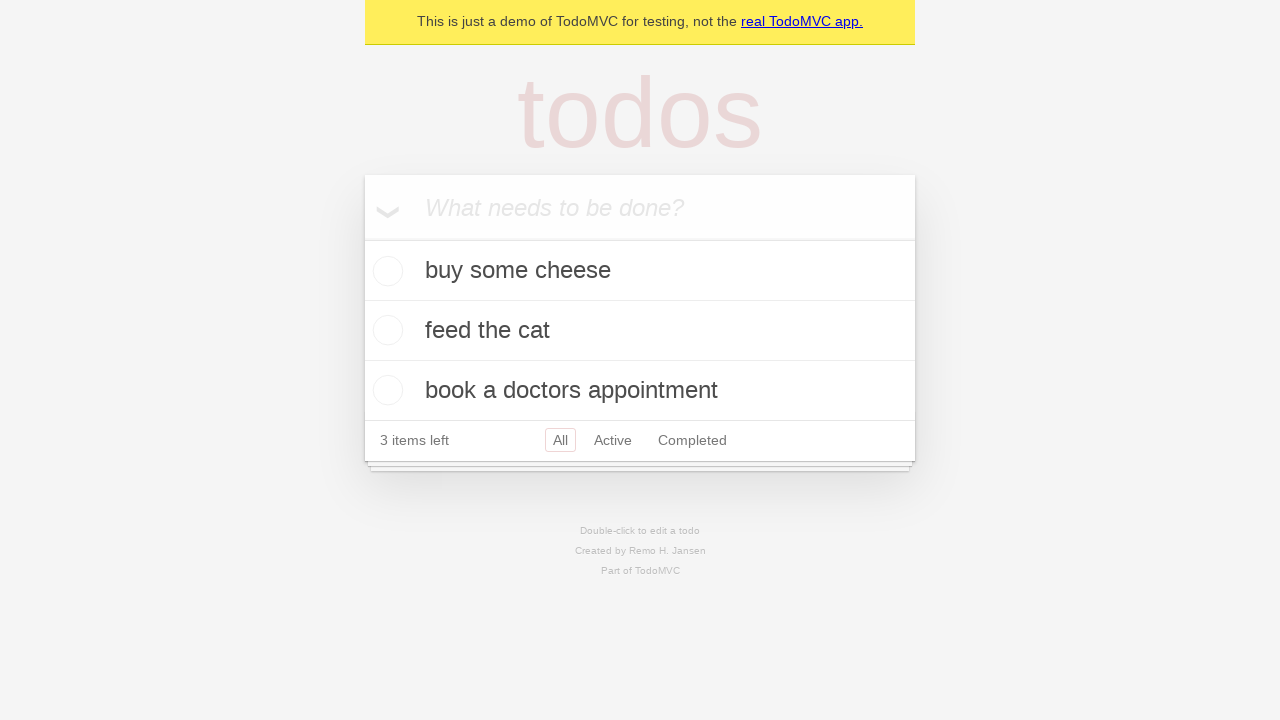

Clicked 'Mark all as complete' checkbox to complete all todos at (362, 238) on internal:label="Mark all as complete"i
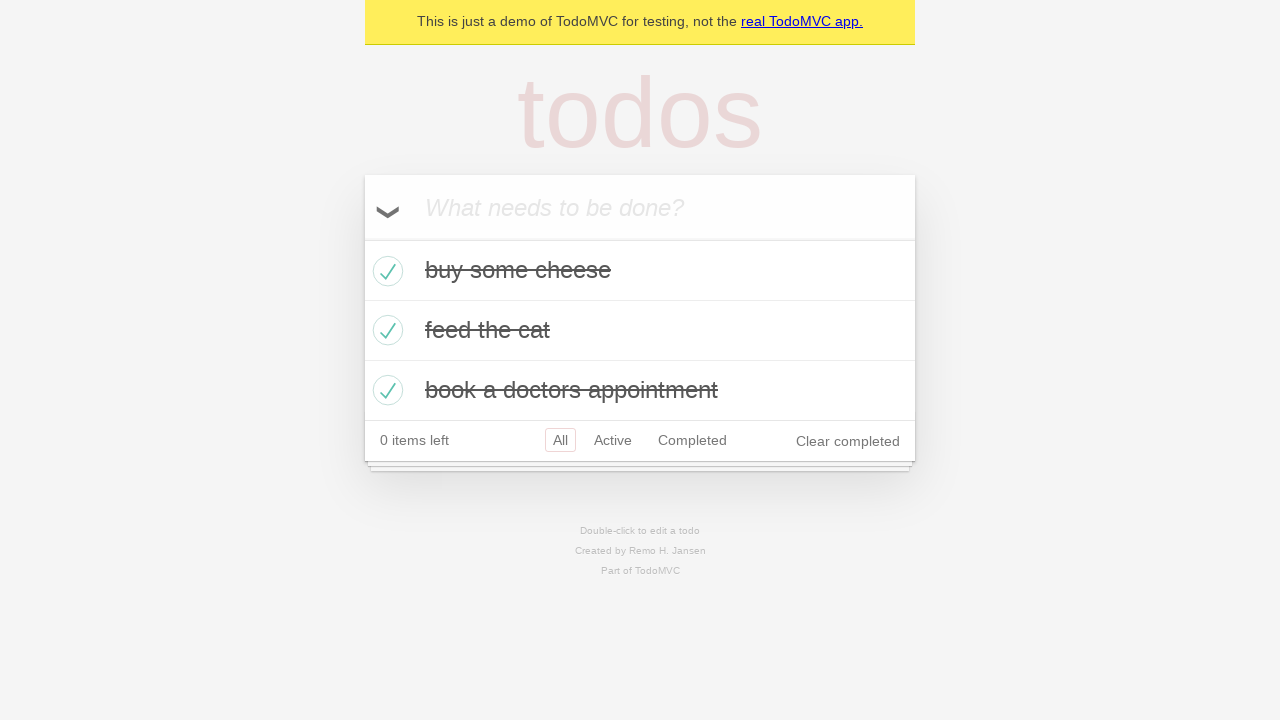

Unchecked first todo item at (385, 271) on internal:testid=[data-testid="todo-item"s] >> nth=0 >> internal:role=checkbox
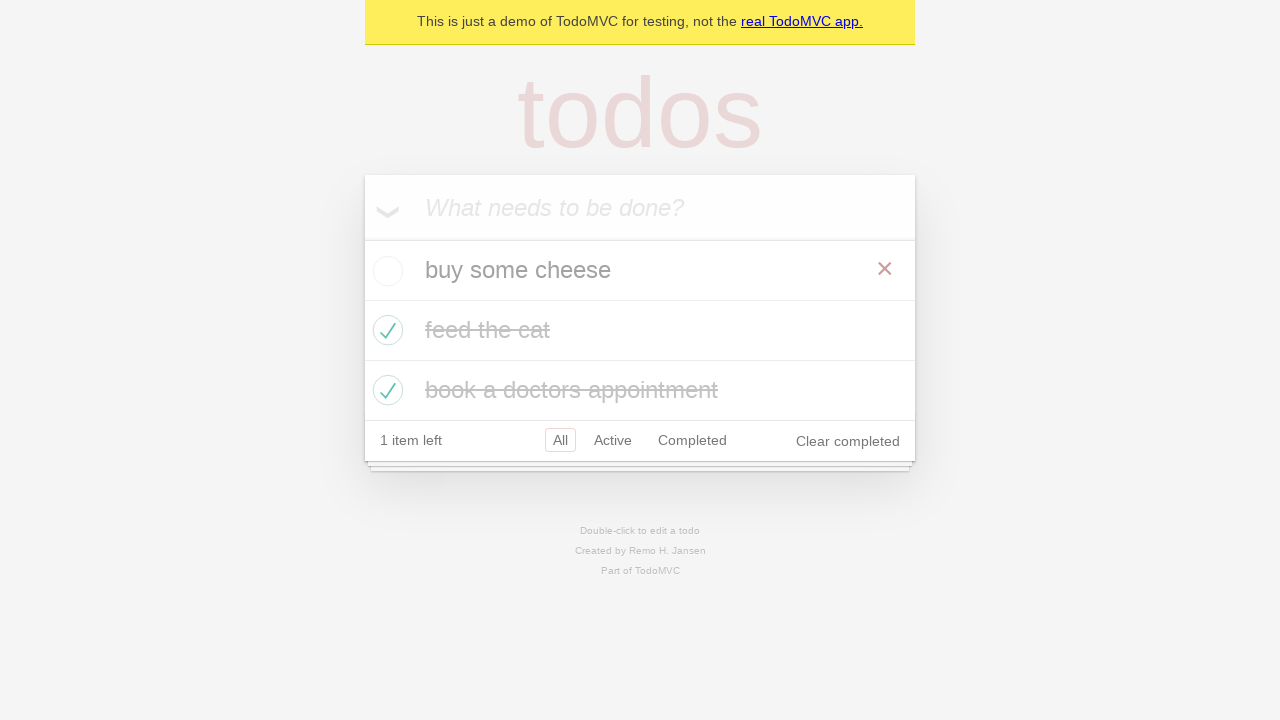

Re-checked first todo item at (385, 271) on internal:testid=[data-testid="todo-item"s] >> nth=0 >> internal:role=checkbox
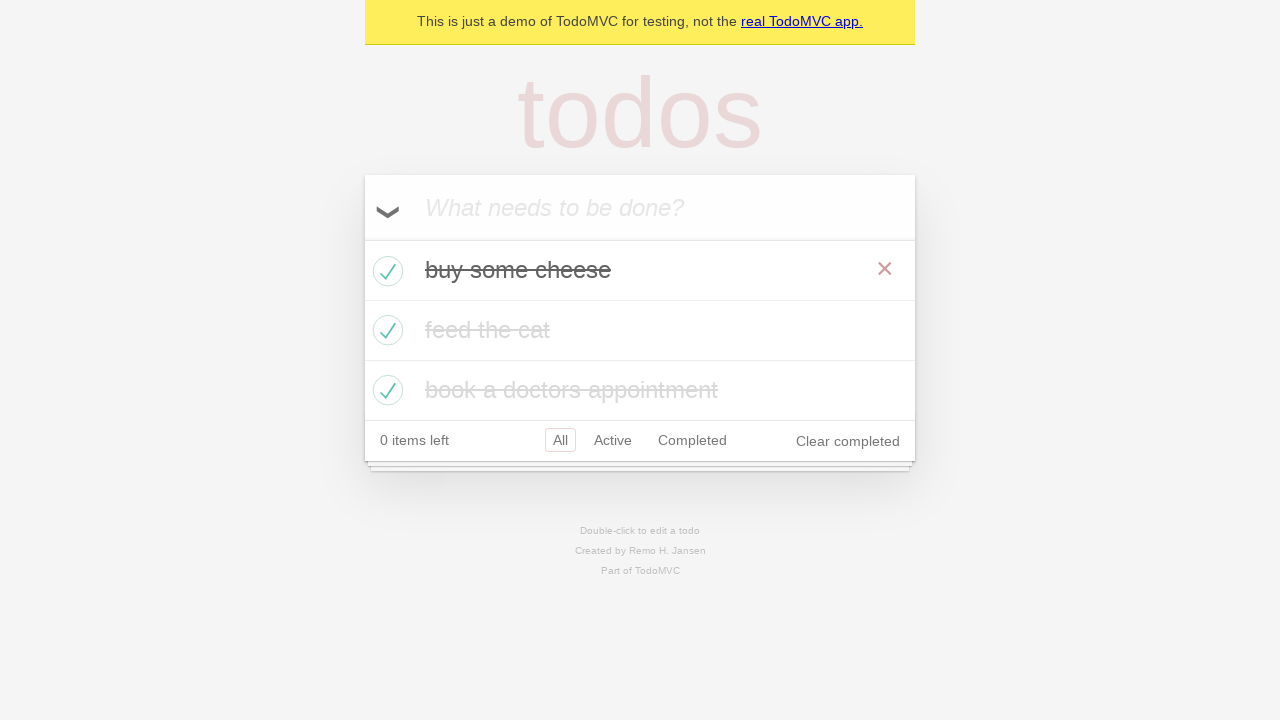

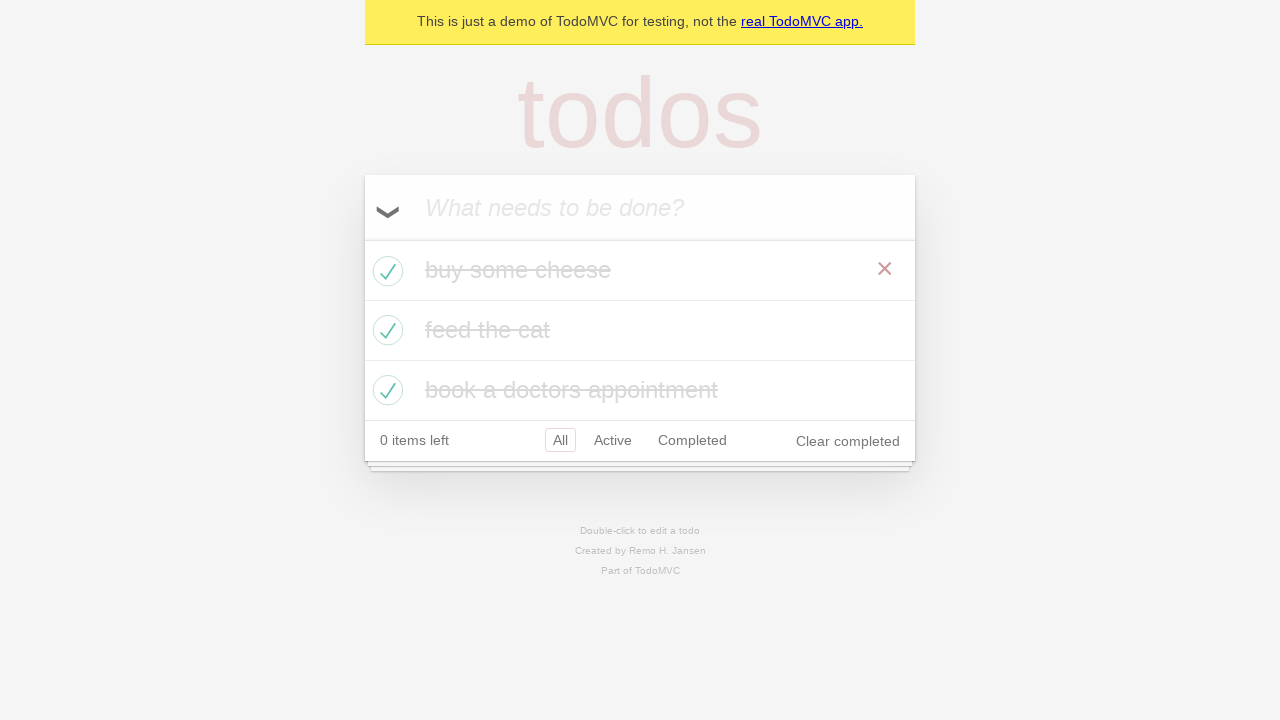